Tests drag and drop functionality on jQuery UI demo page by dragging a source element onto a target droppable element

Starting URL: https://jqueryui.com/droppable/

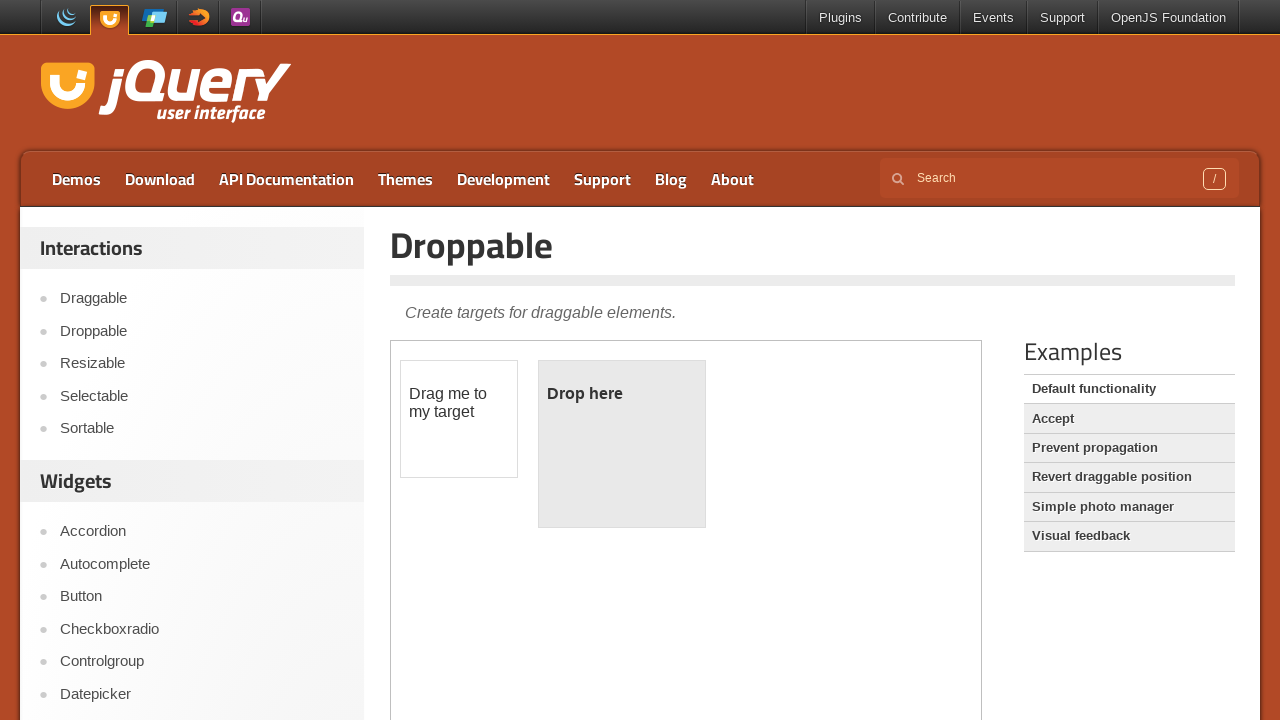

Located iframe containing drag and drop demo
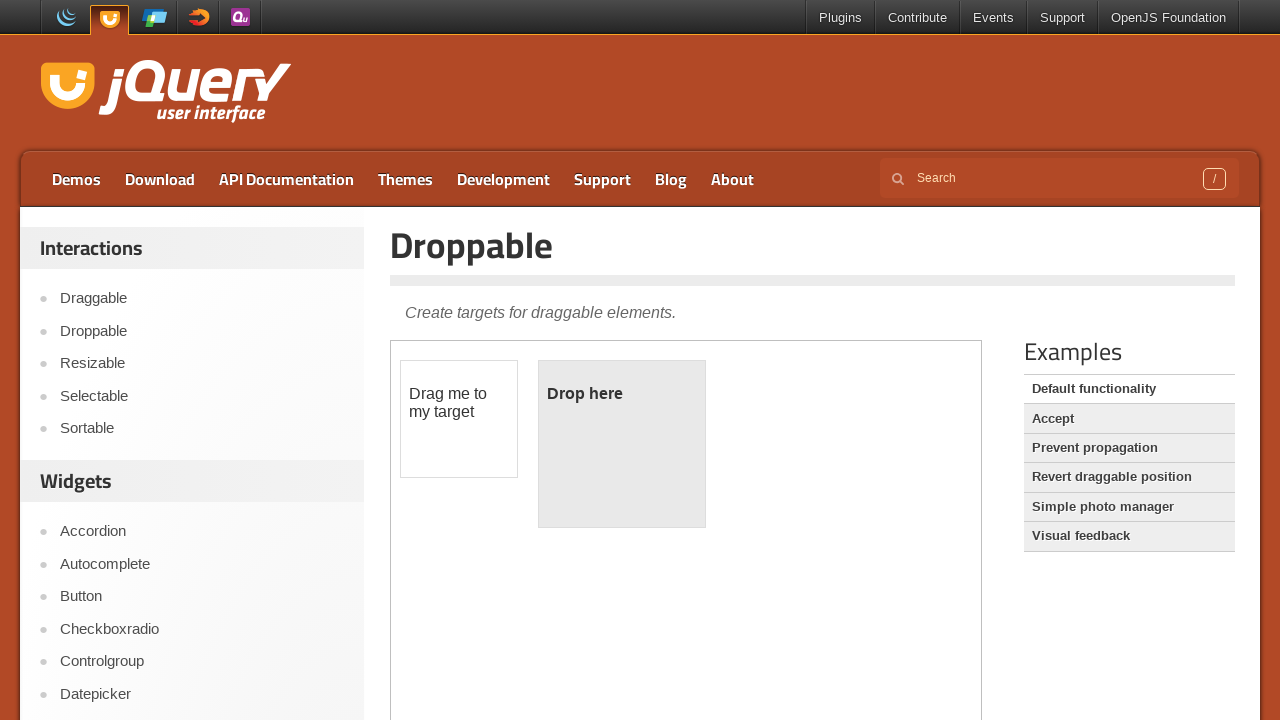

Located draggable source element
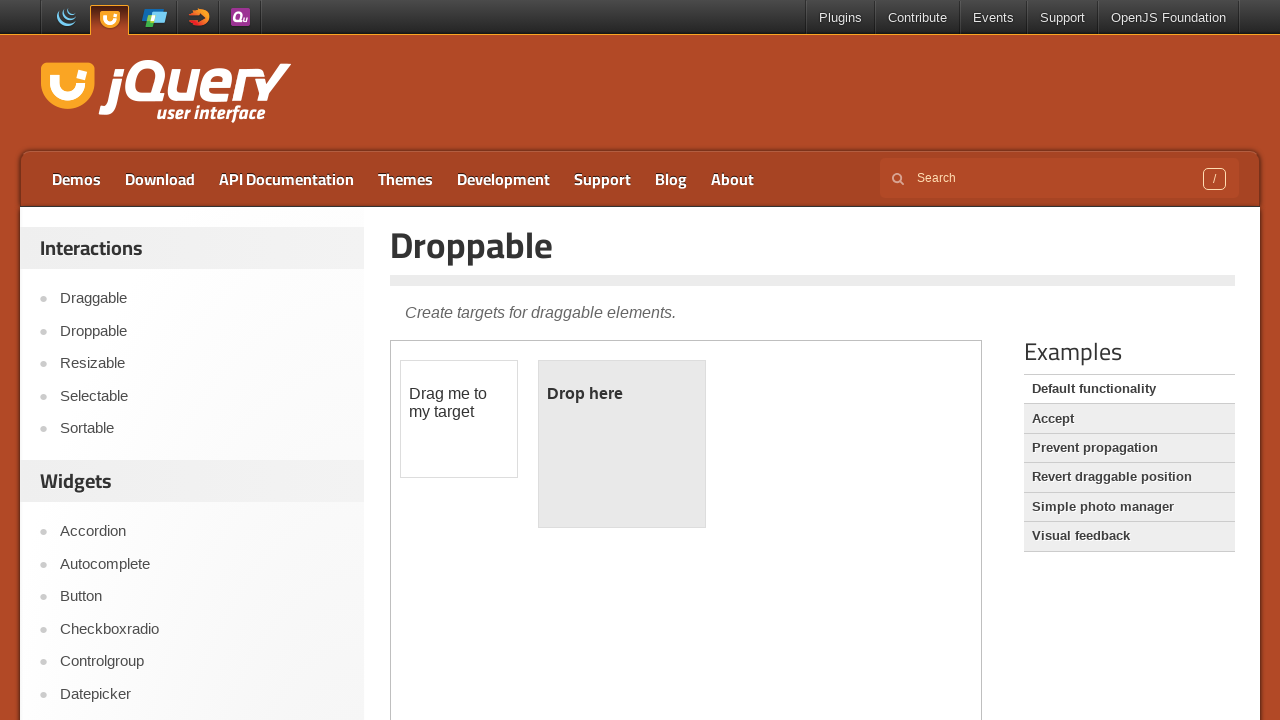

Located droppable target element
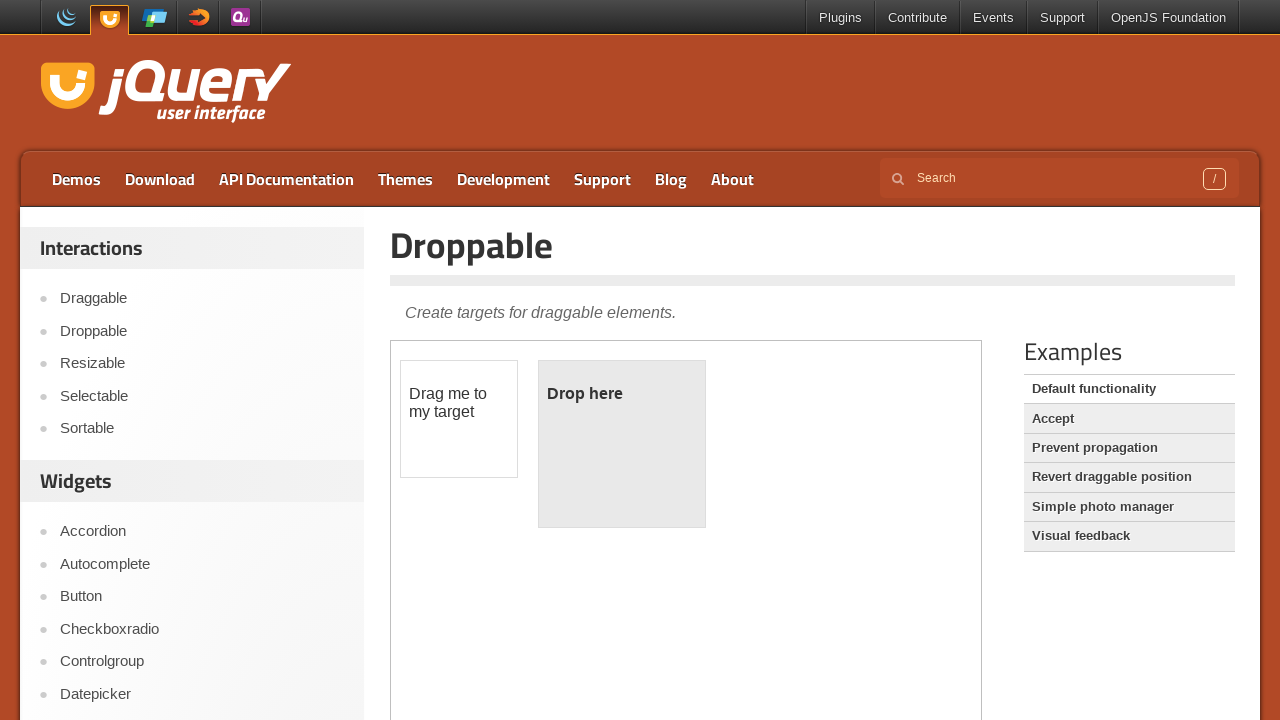

Dragged source element onto target droppable element at (622, 444)
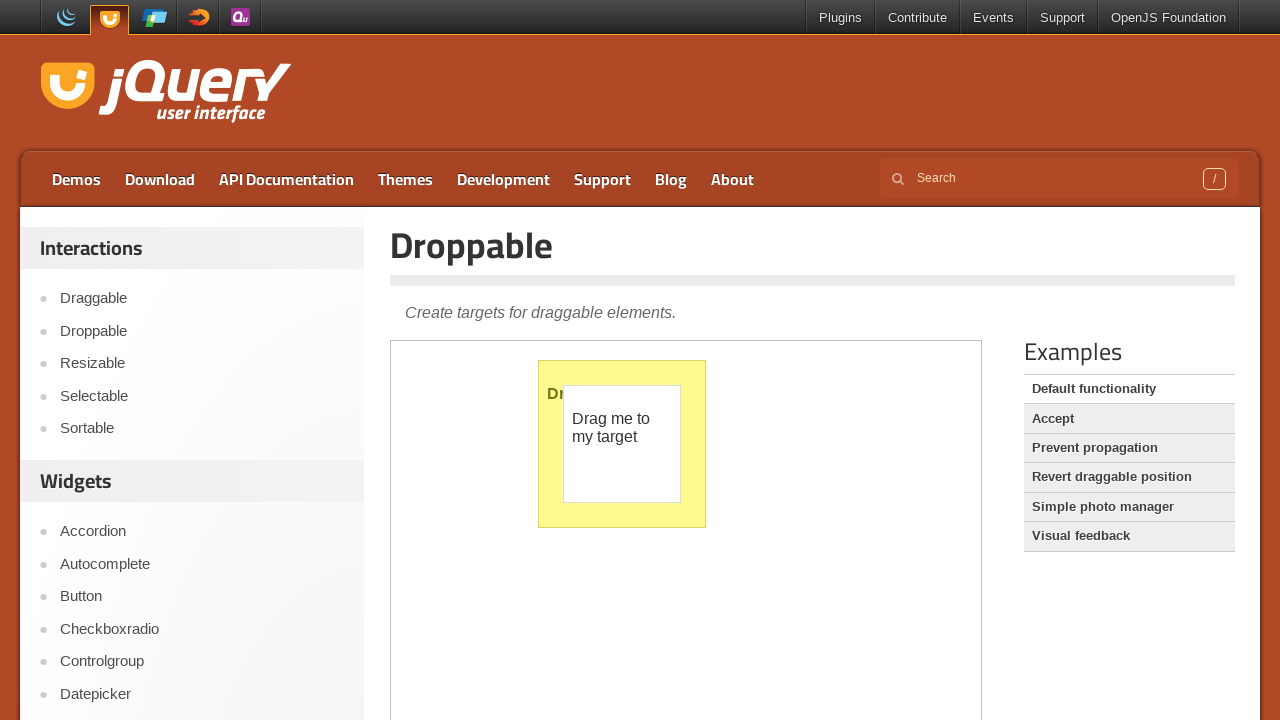

Verified droppable target element is present after drop
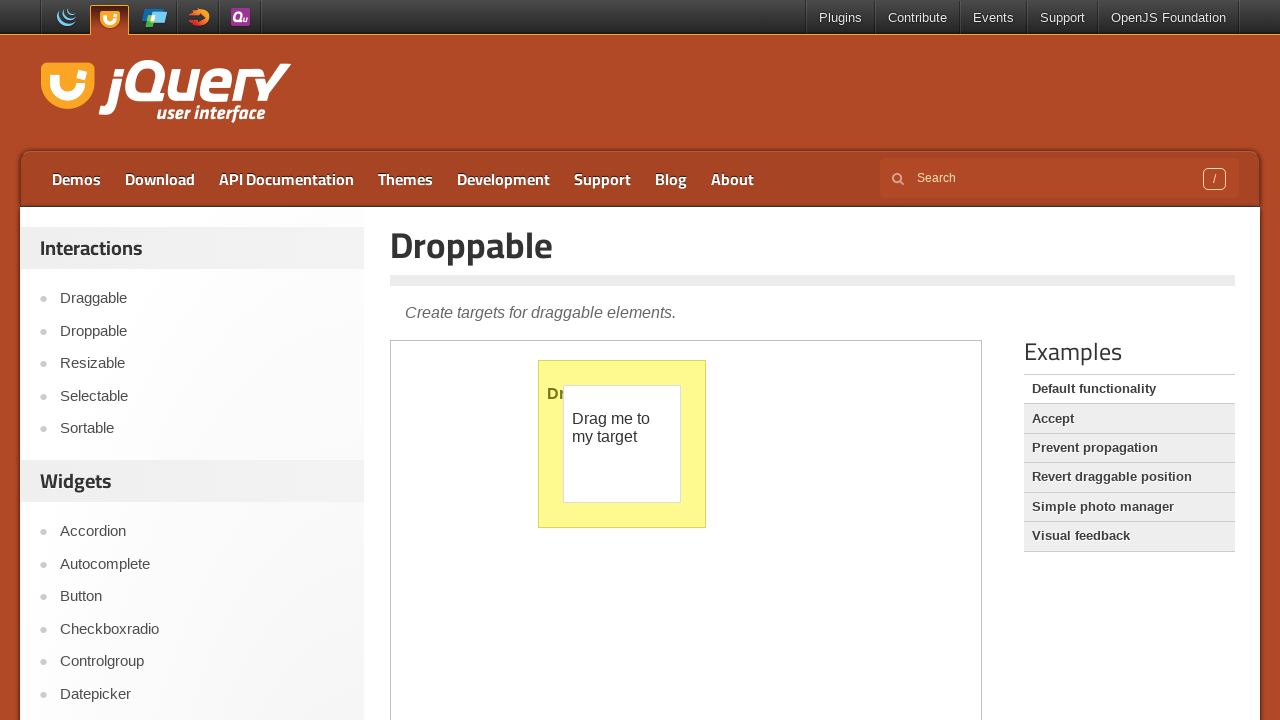

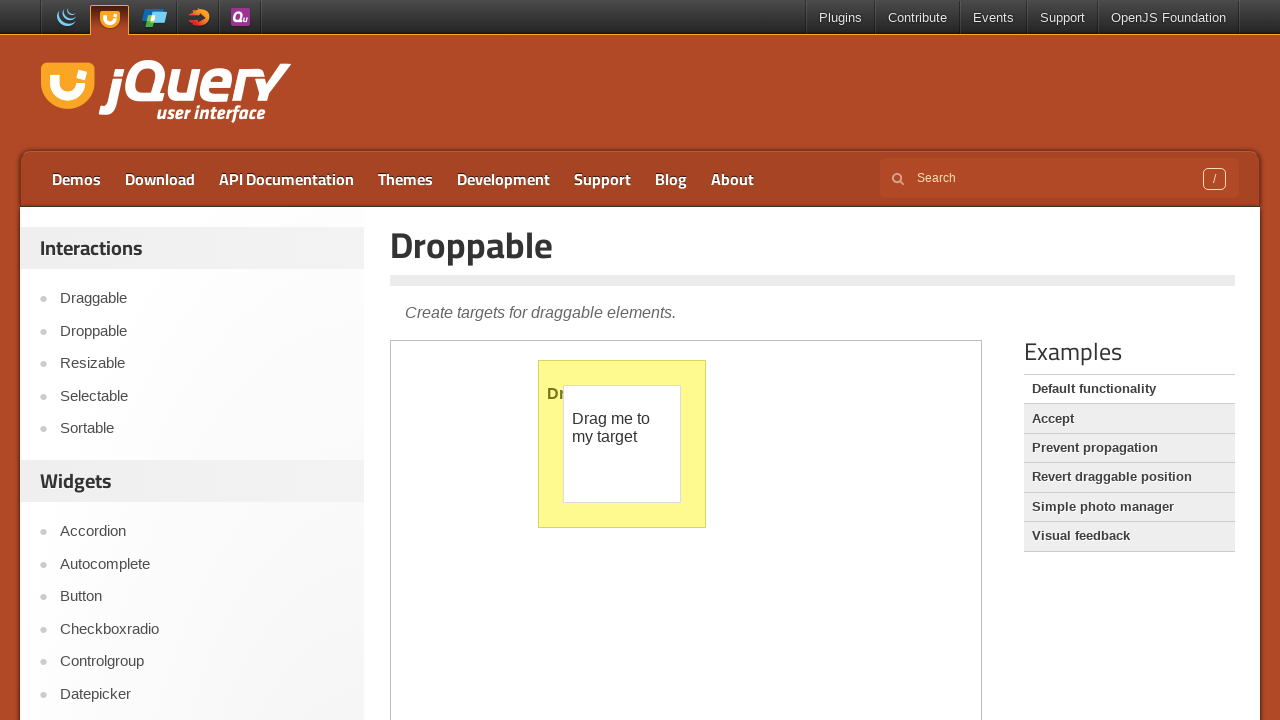